Tests resizing an element by clicking, holding, and dragging to a new position

Starting URL: https://demoqa.com/resizable

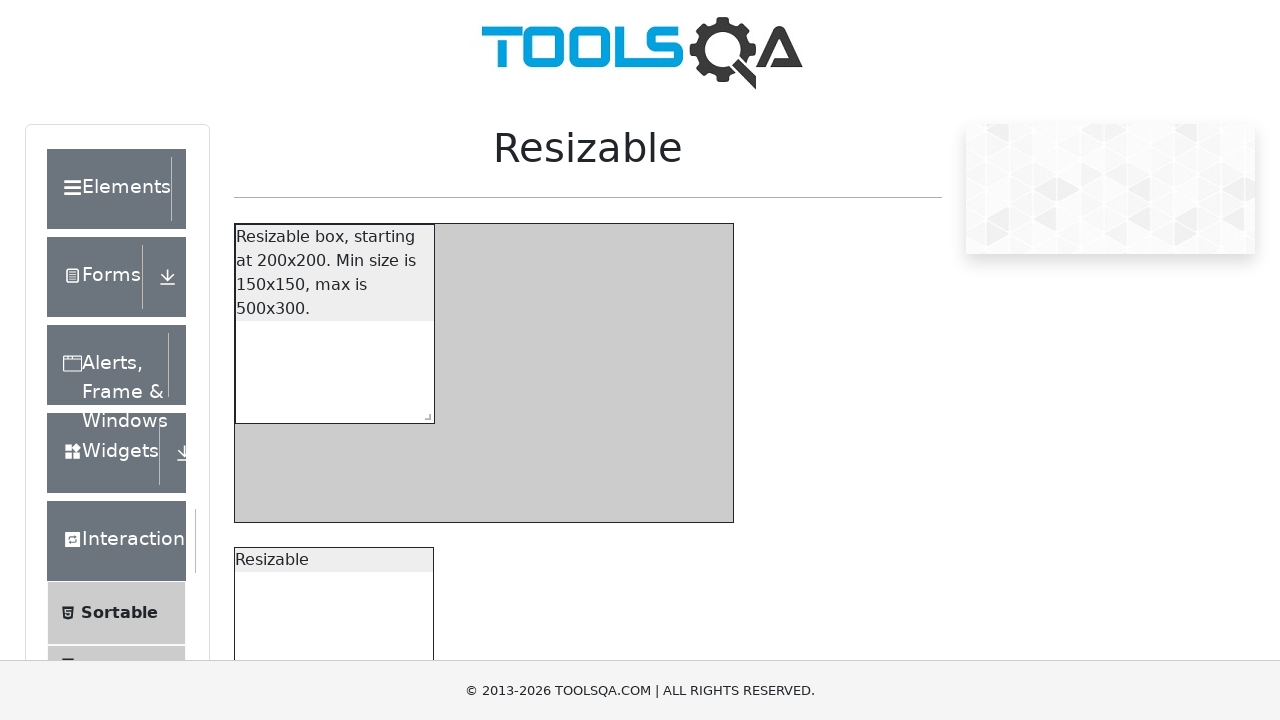

Waited for resizable box element to load
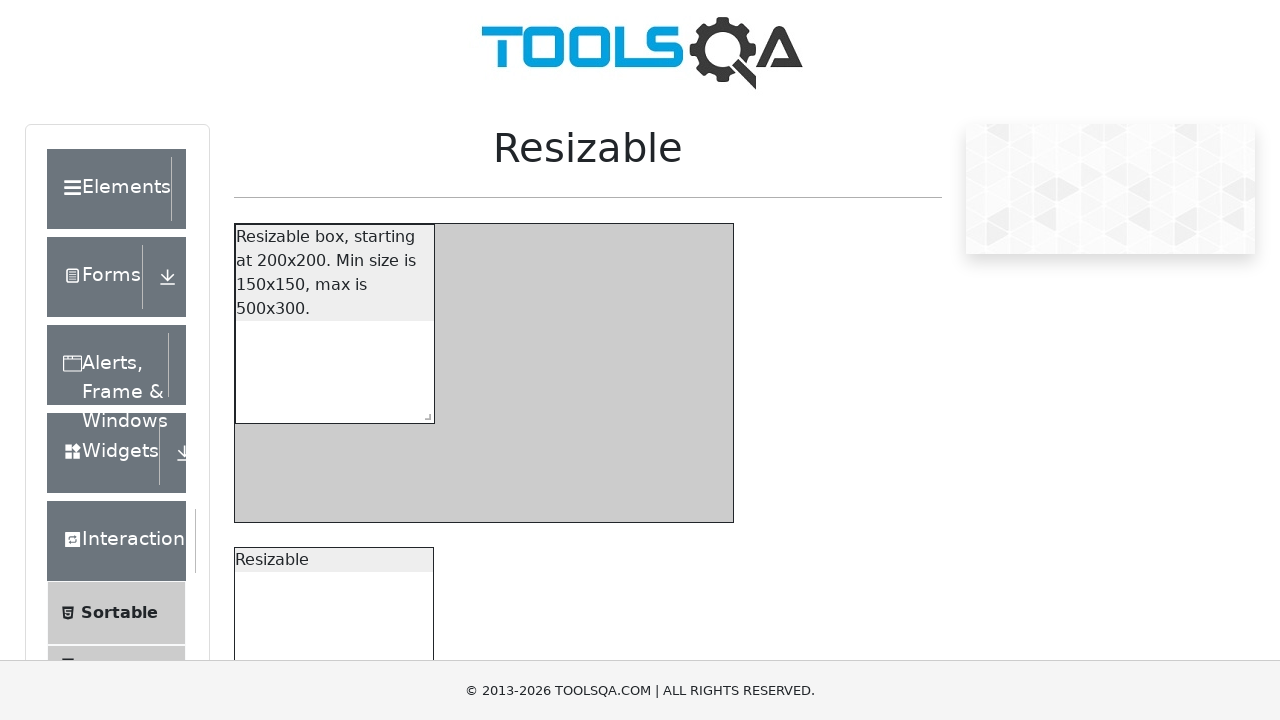

Located the resize handle element
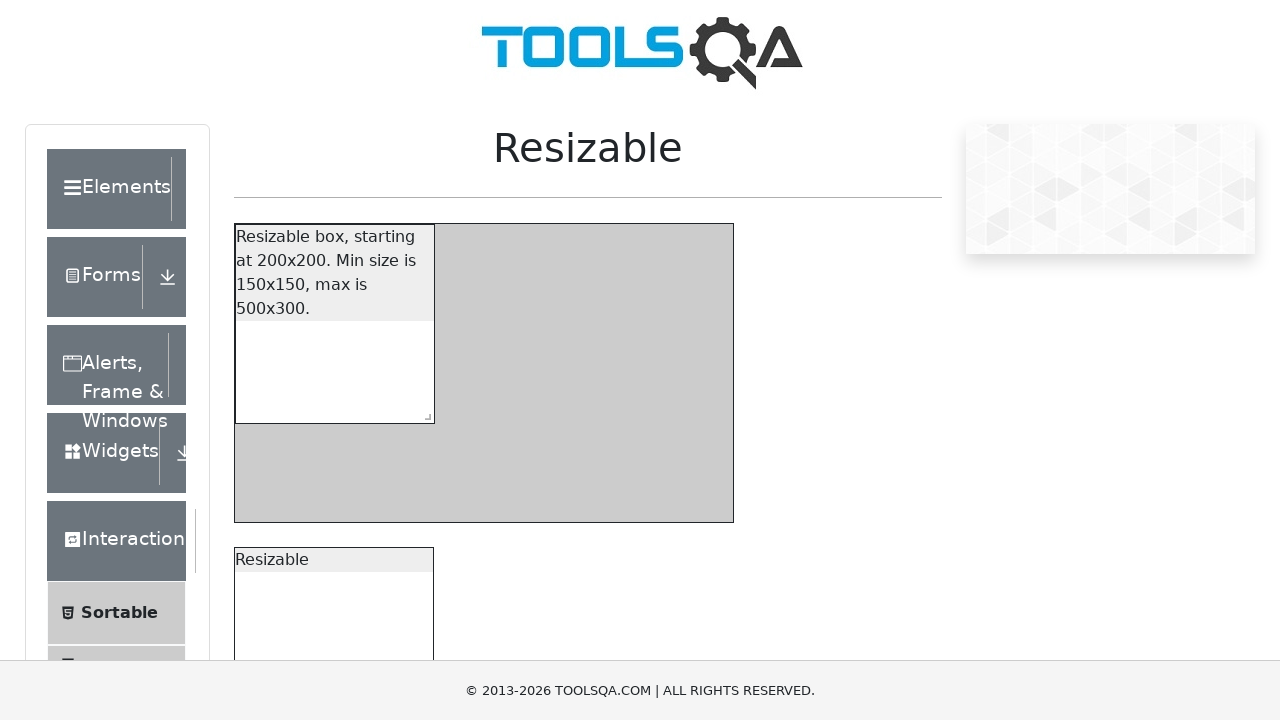

Retrieved bounding box coordinates of resize handle
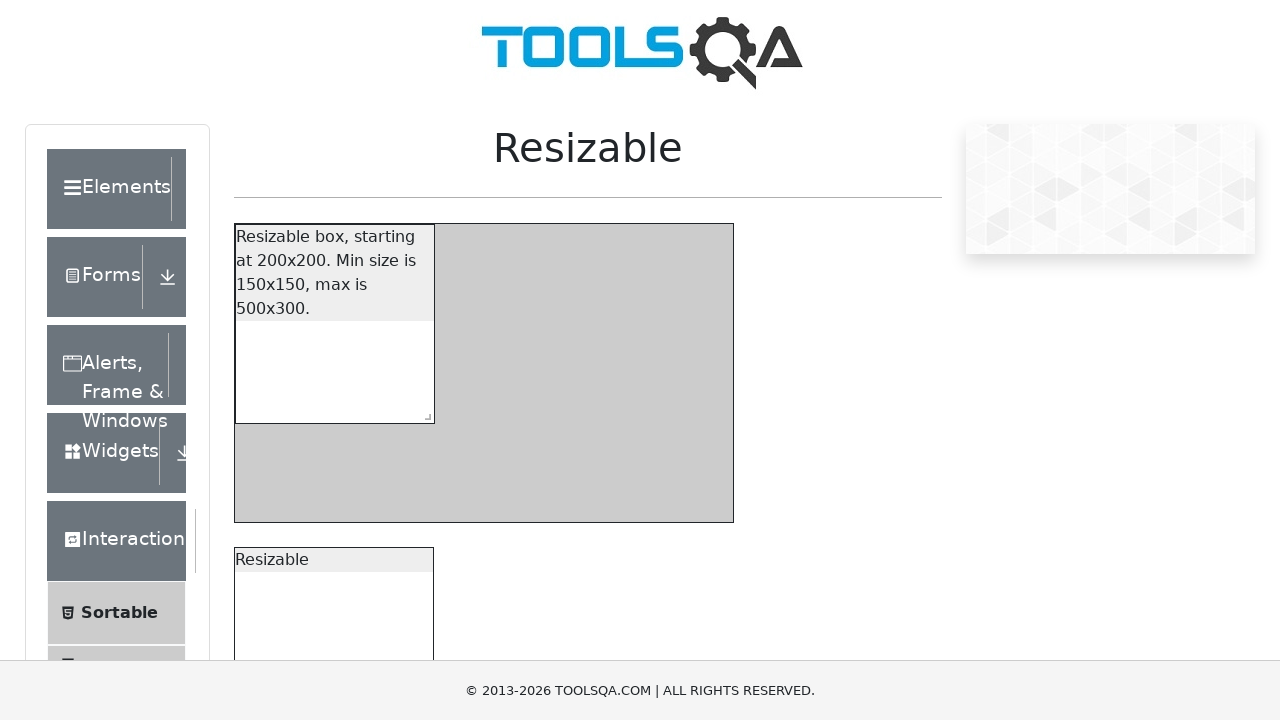

Moved mouse to center of resize handle at (424, 413)
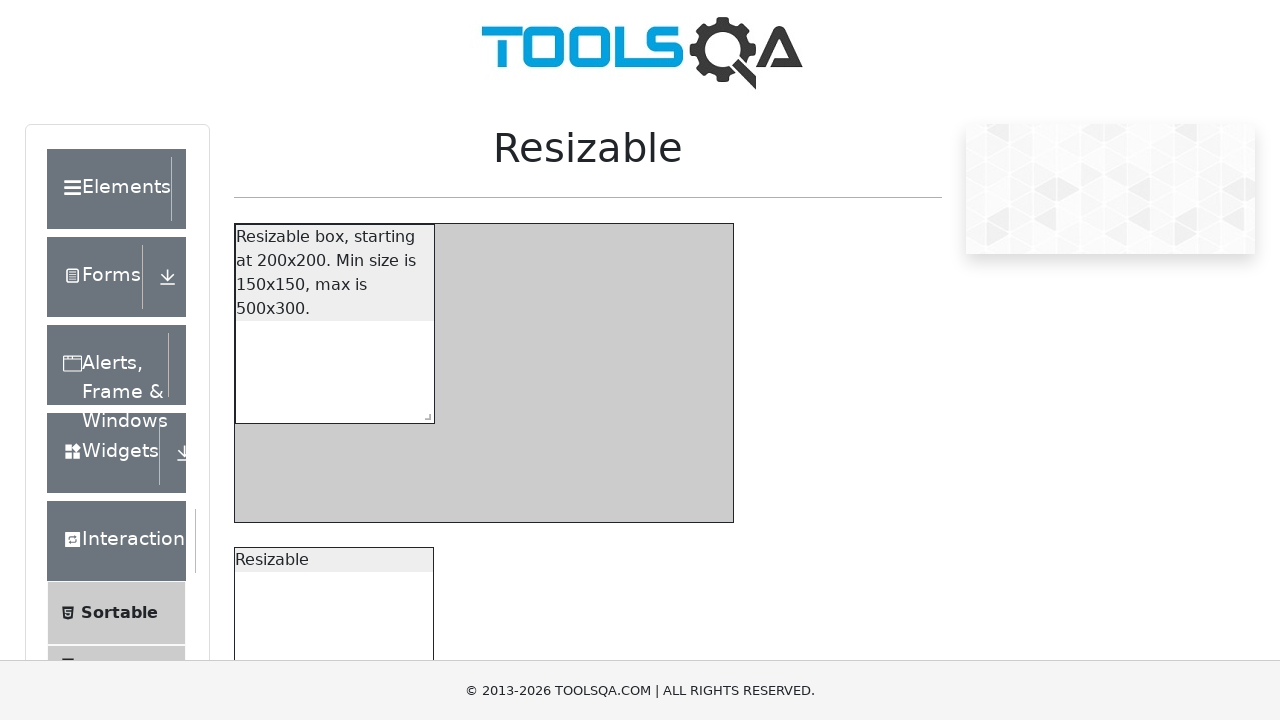

Pressed and held mouse button on resize handle at (424, 413)
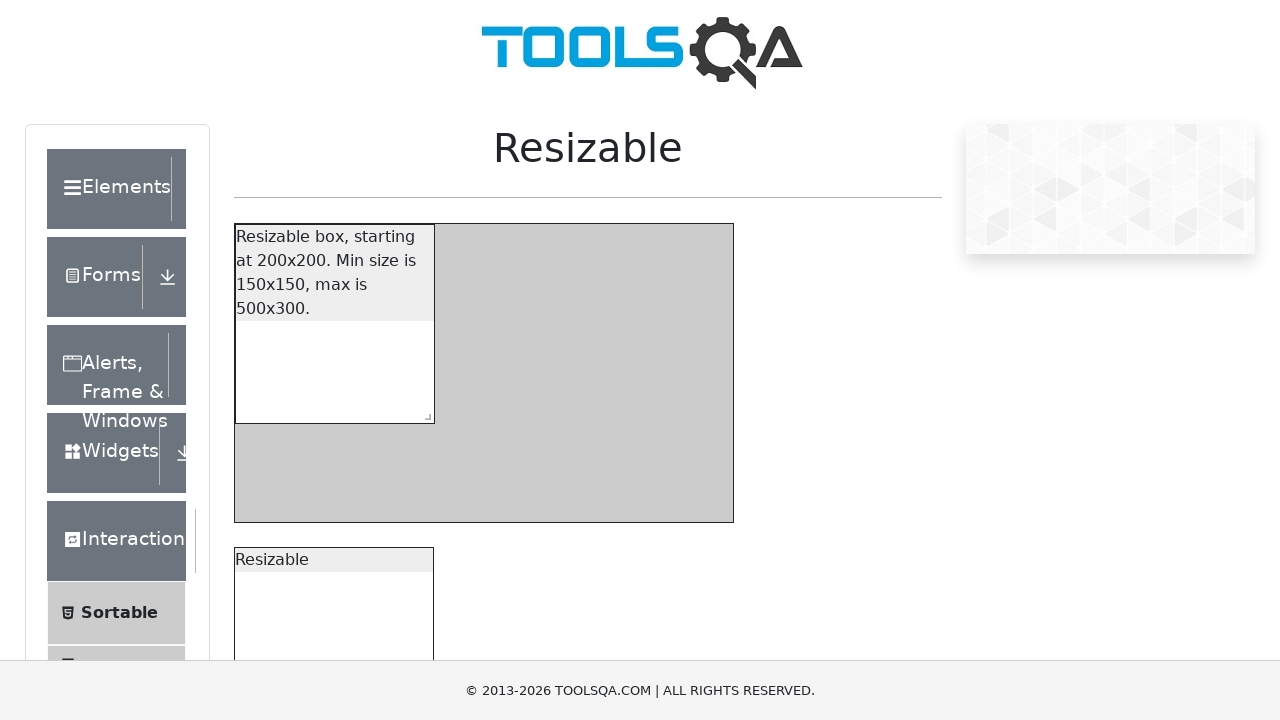

Dragged mouse to new position (150px right, 150px down) at (564, 553)
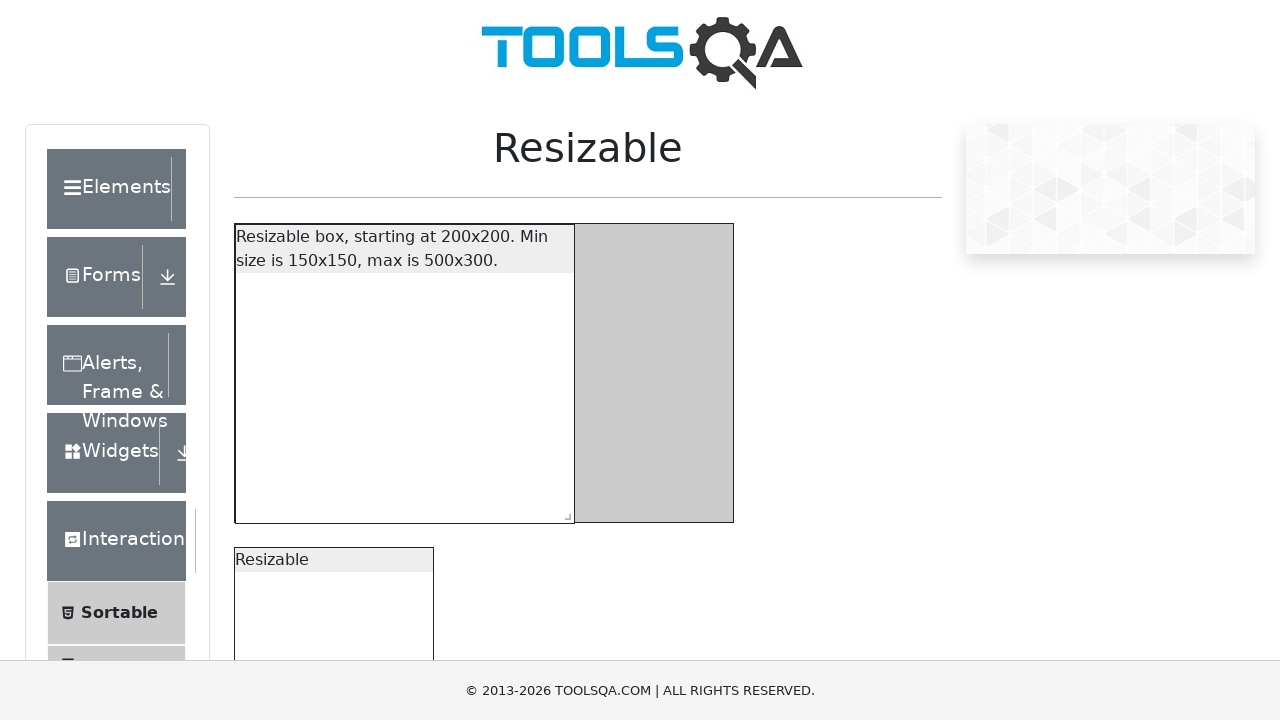

Released mouse button to complete resize operation at (564, 553)
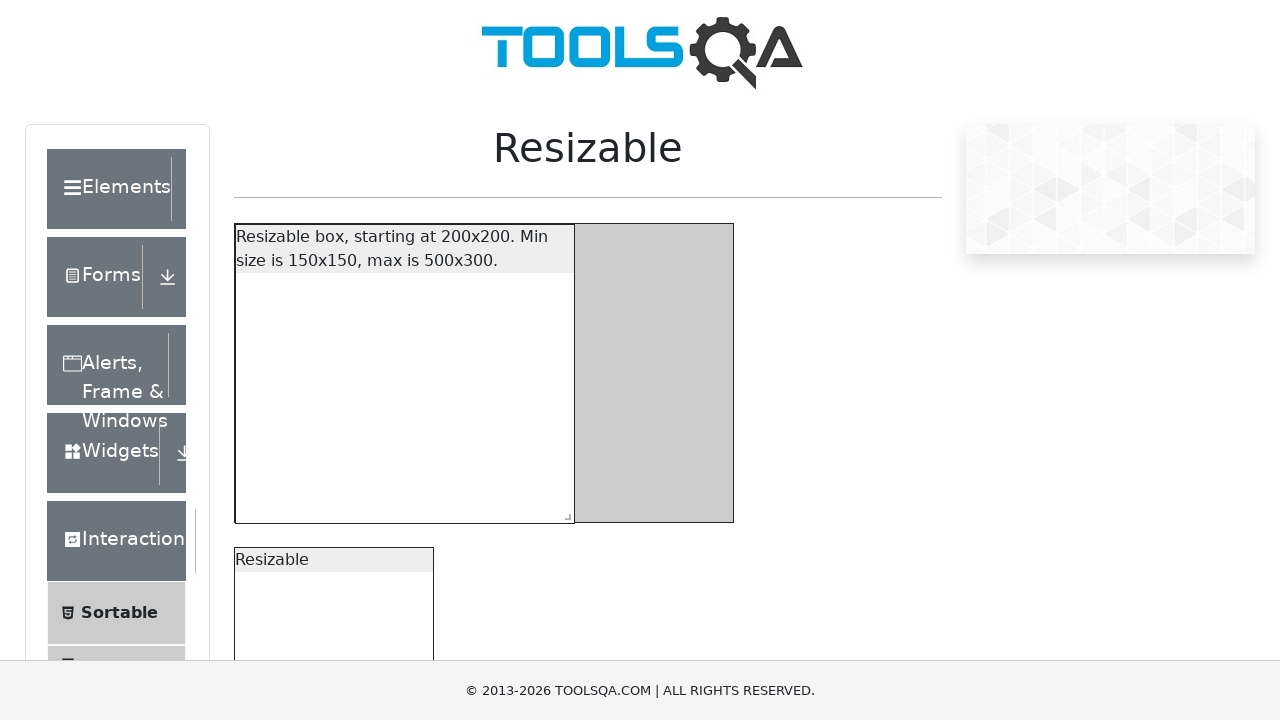

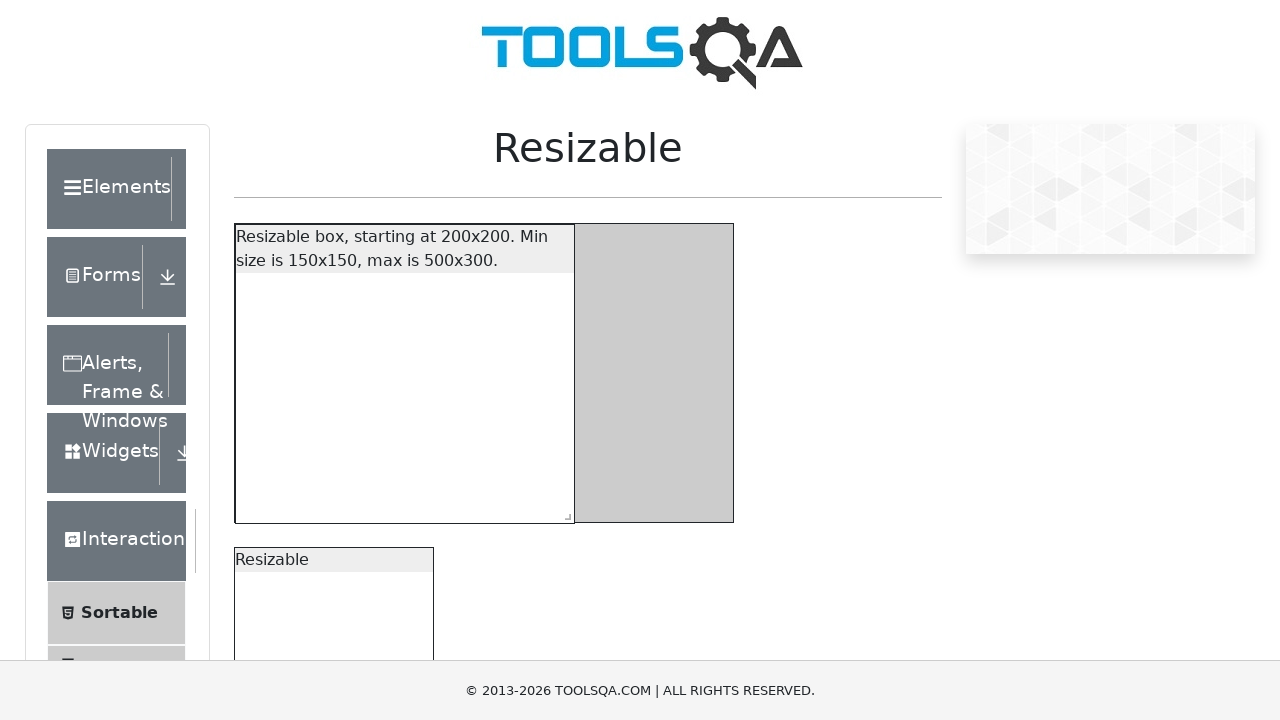